Tests the municipal holidays search by selecting a Brazilian state (UF) from a dropdown and clicking the search button to display results in a table.

Starting URL: https://feriadosbancarios.febraban.org.br/Municipais/Listar

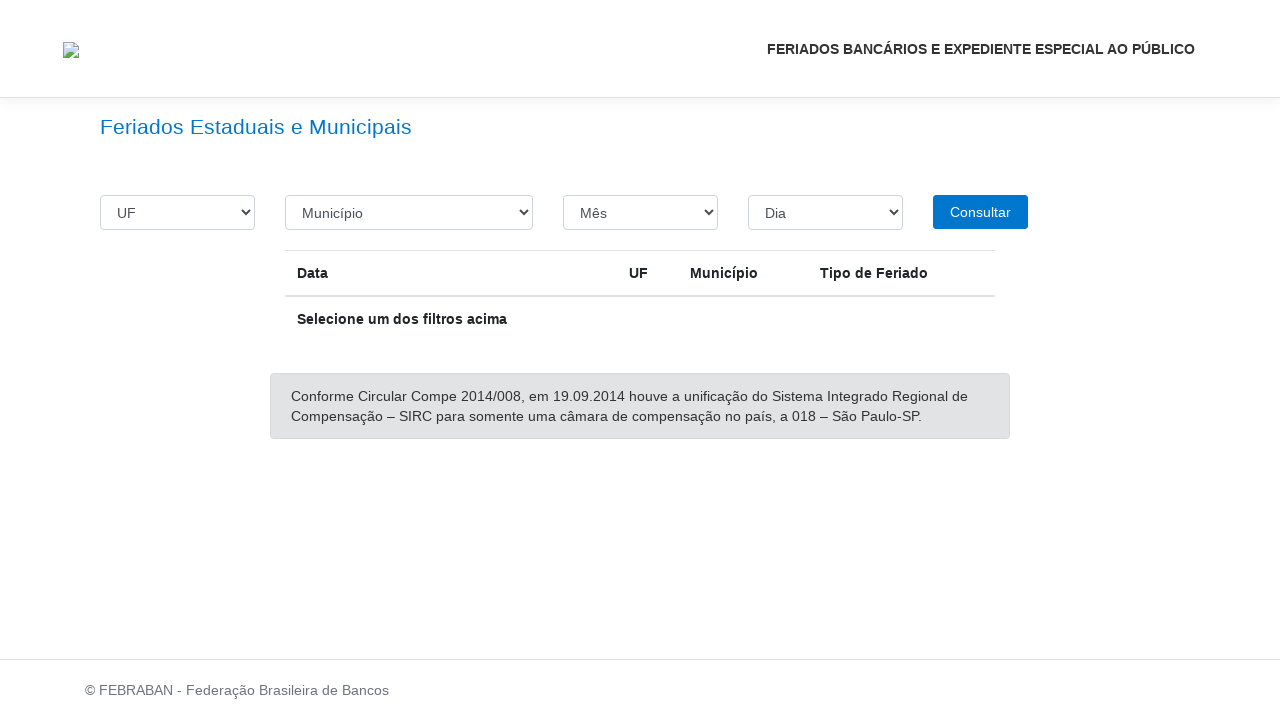

Selected São Paulo (SP) from the UF dropdown on #Uf
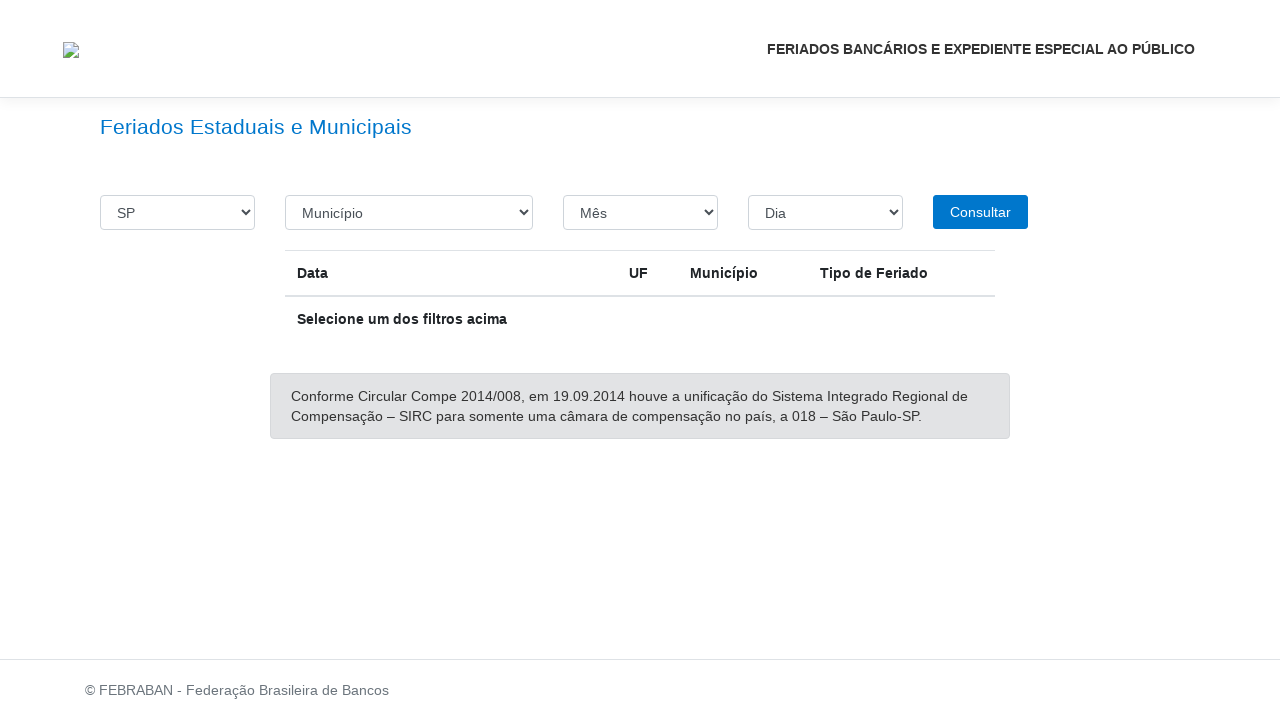

Waited 1 second for page to process state selection
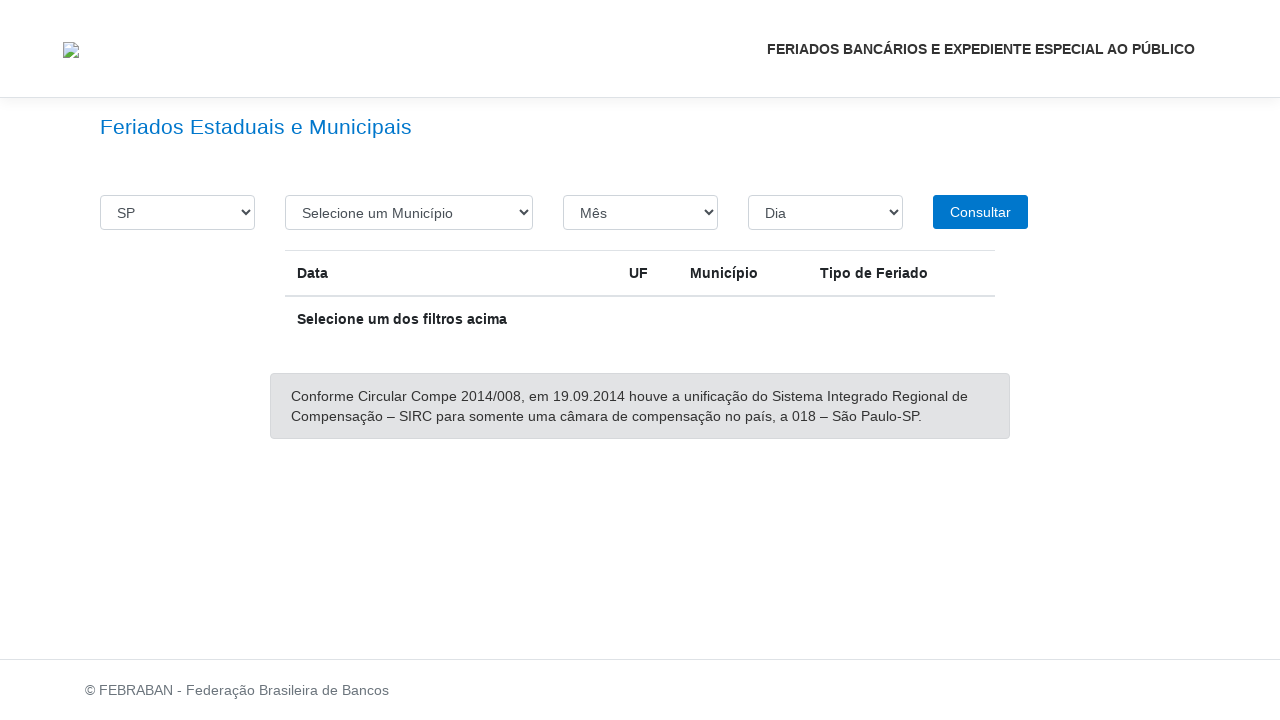

Clicked the search button to retrieve municipal holidays at (980, 212) on .botao
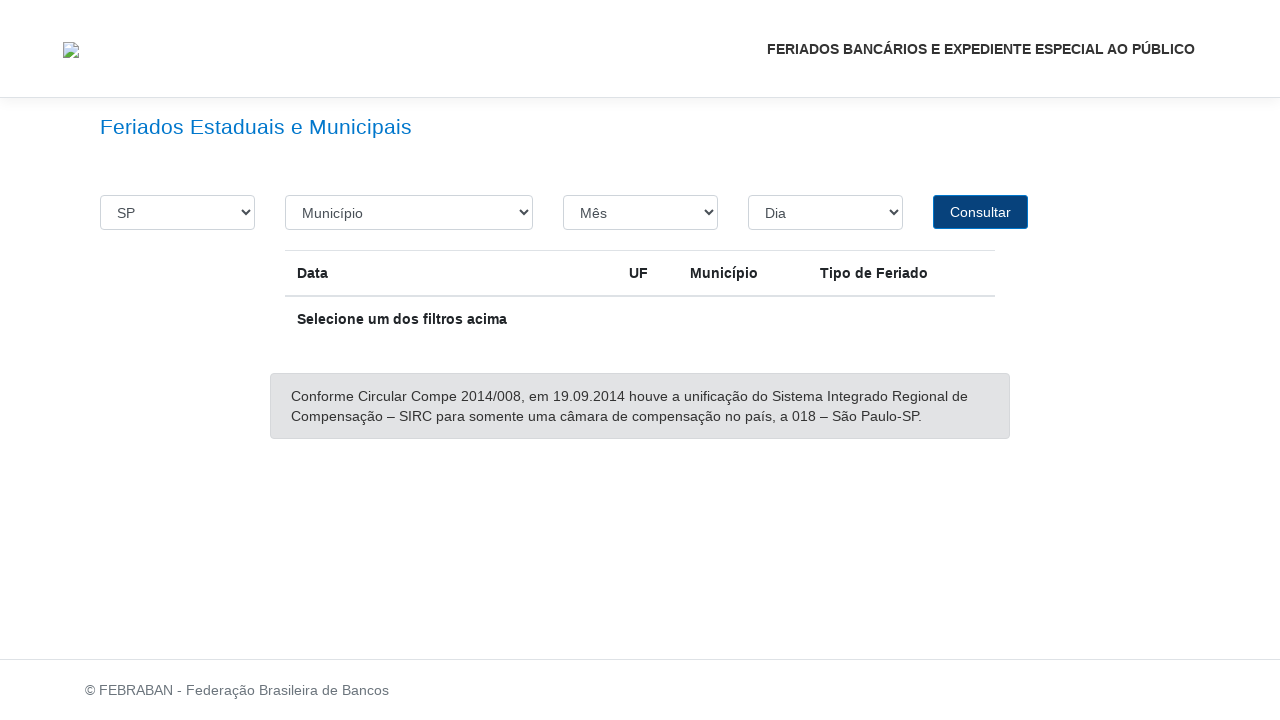

Results table loaded with municipal holidays data
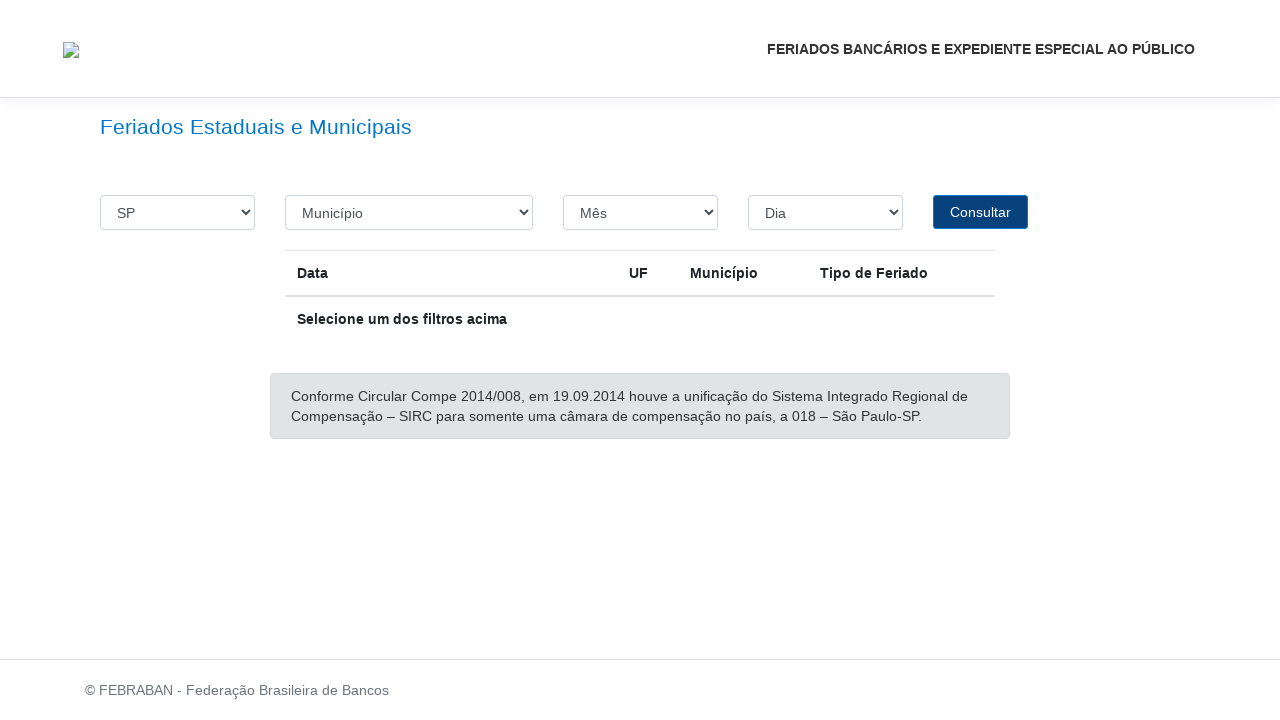

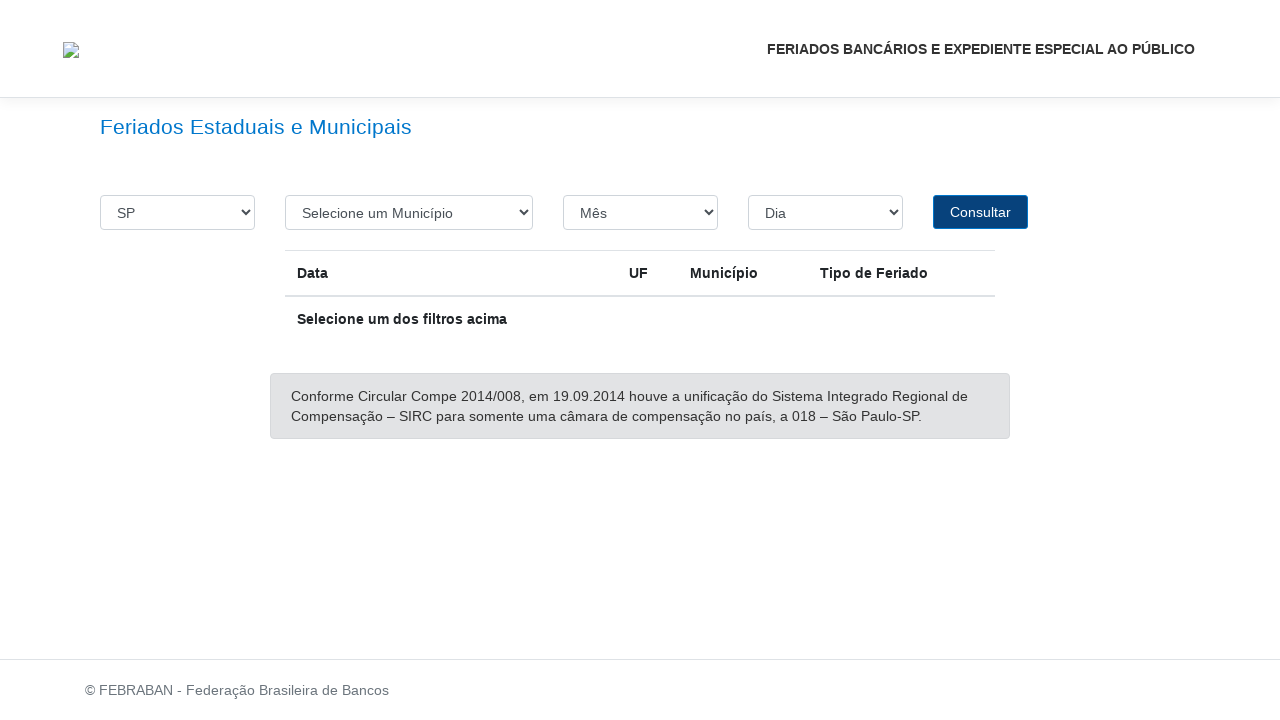